Navigates to a GitHub Pages site and clicks on the "Sobre Miguel" link to verify the page loads correctly

Starting URL: https://ualhmis2025-lasvecinasdevalencia.github.io/GallardoMartinez/

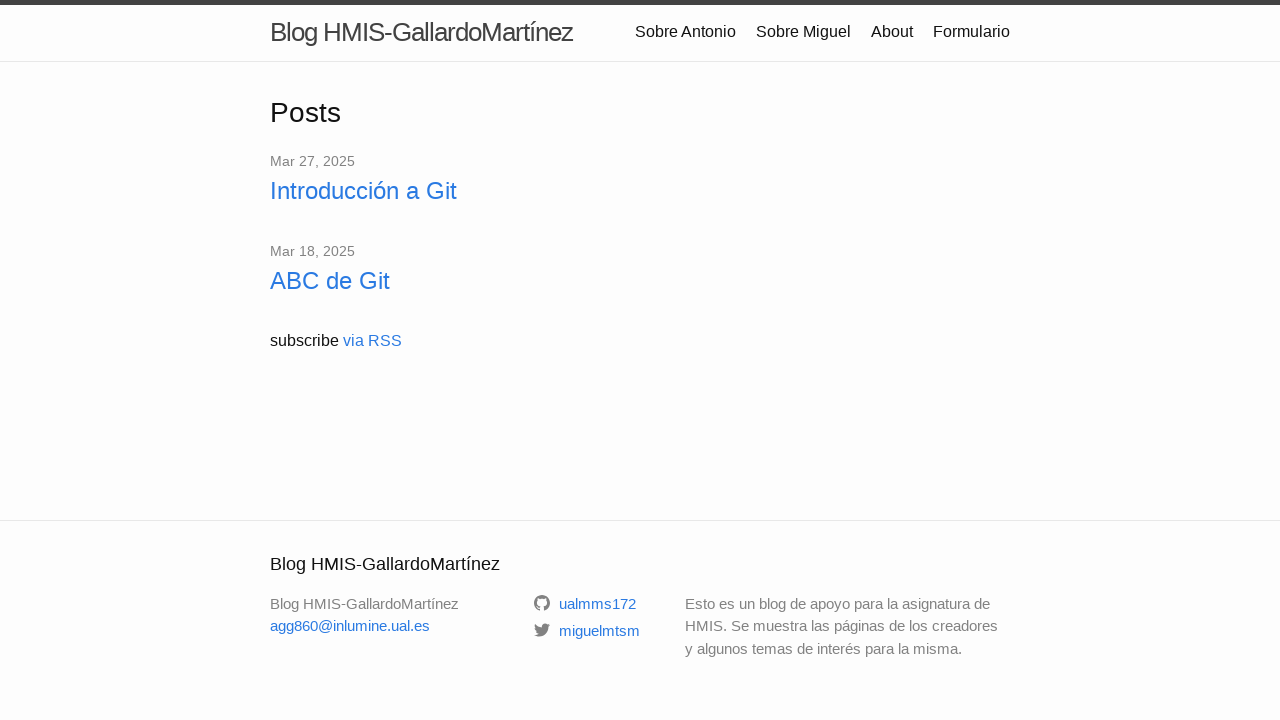

Navigated to GitHub Pages site
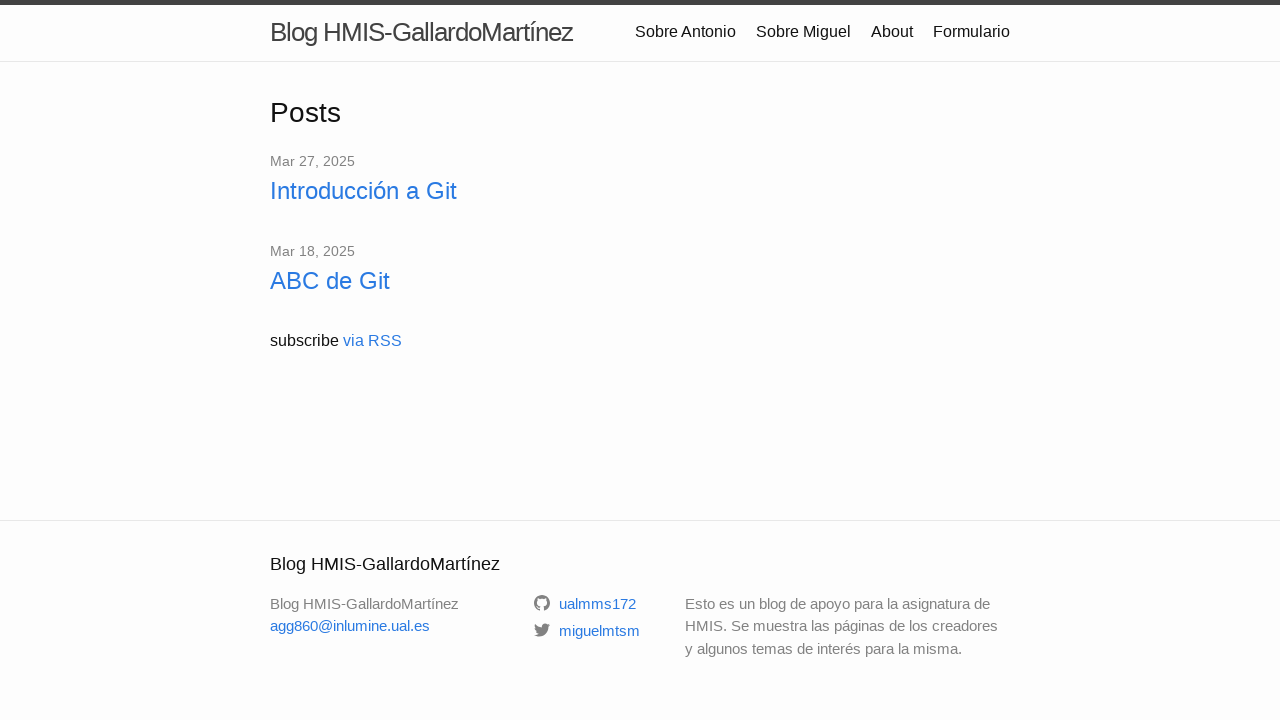

Clicked on 'Sobre Miguel' link at (804, 32) on a:text('Sobre Miguel')
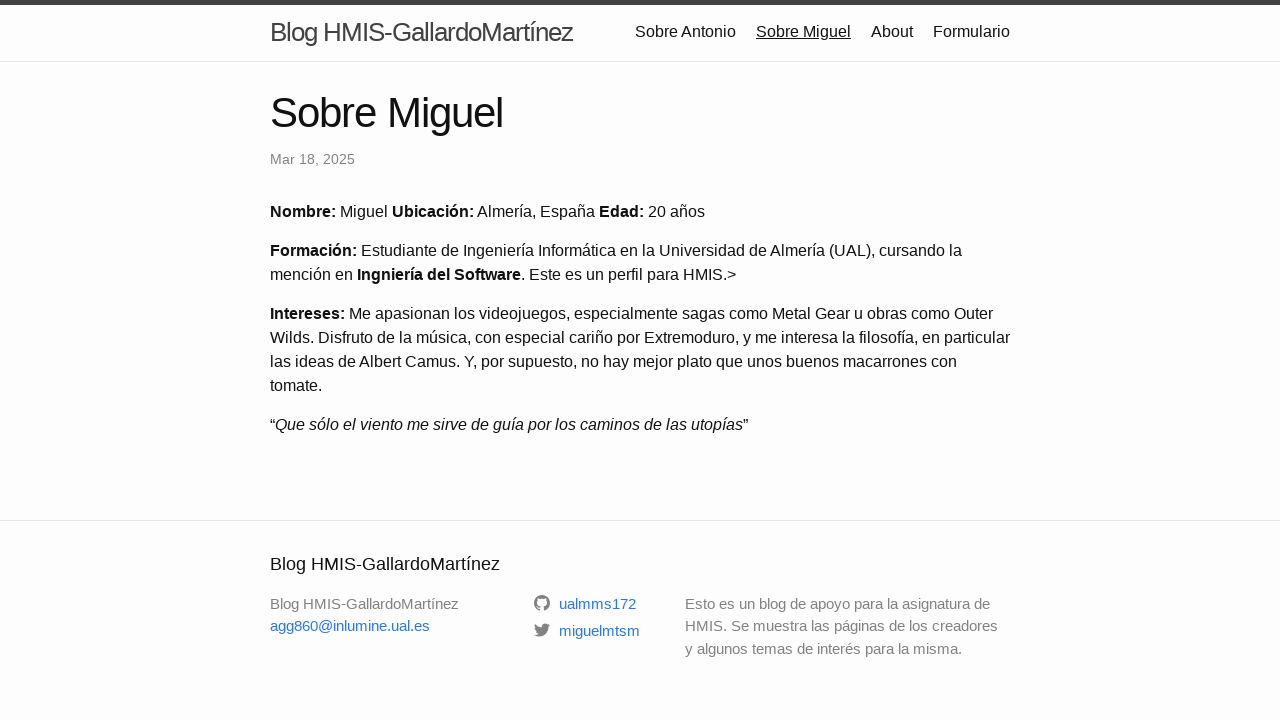

Page title loaded and visible
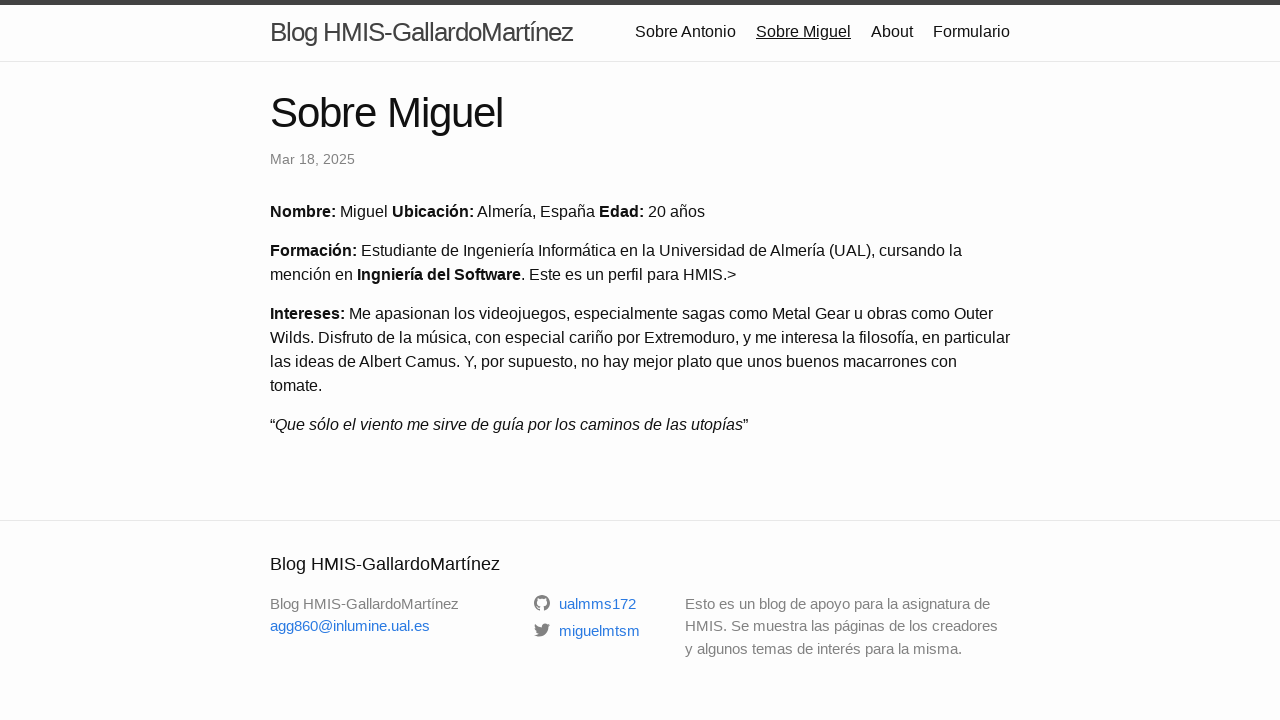

Verified page title is 'Sobre Miguel'
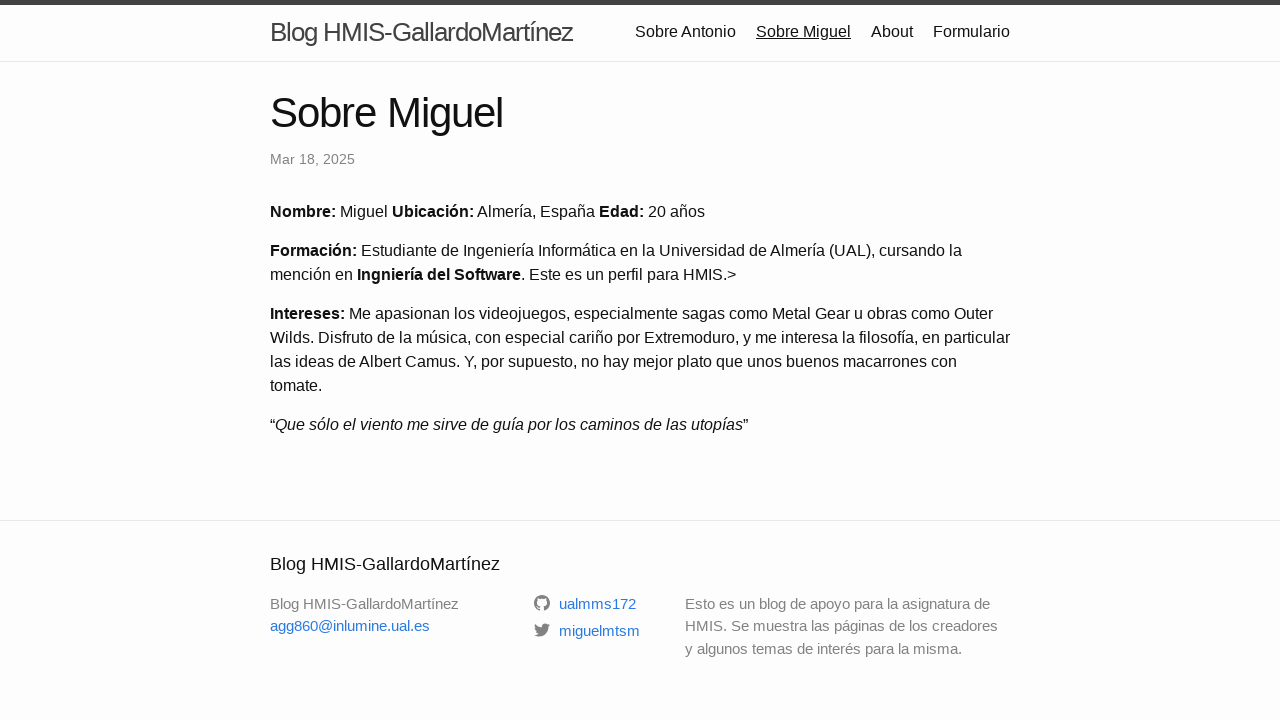

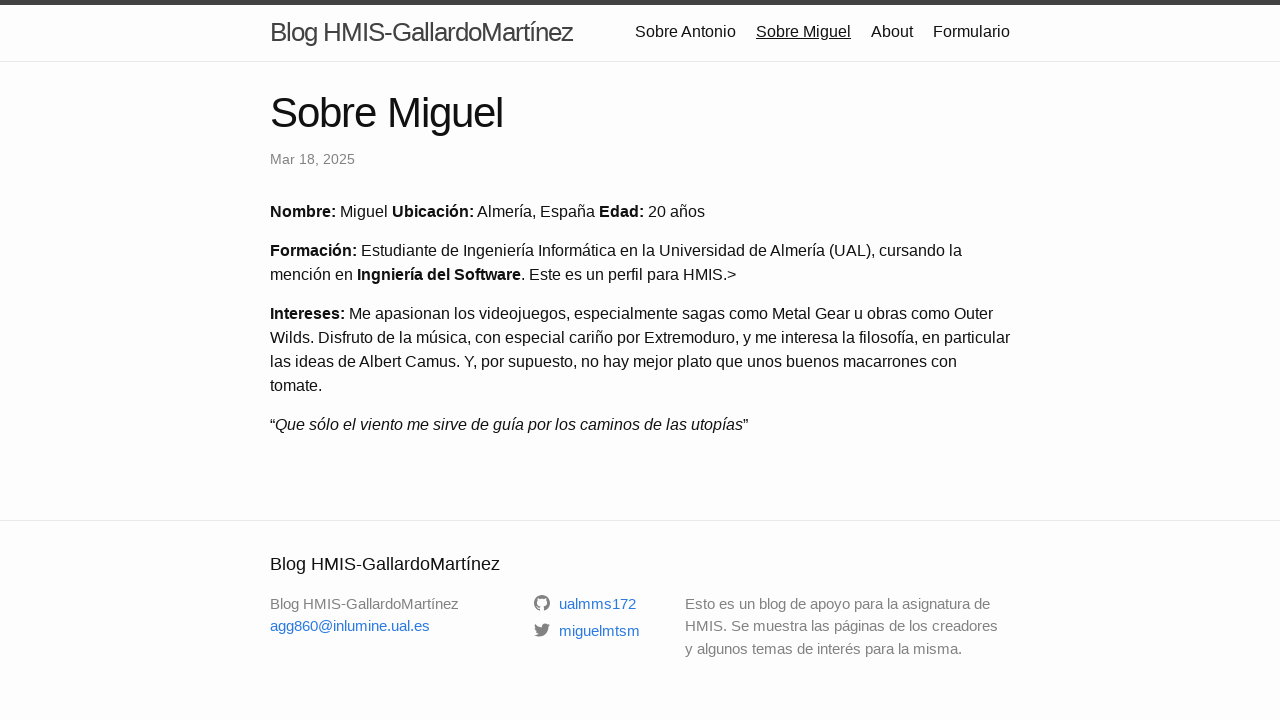